Tests mouse operations including move to element (hover), drag and drop, and slider manipulation on the LeafGround practice website.

Starting URL: https://www.leafground.com/drag.xhtml

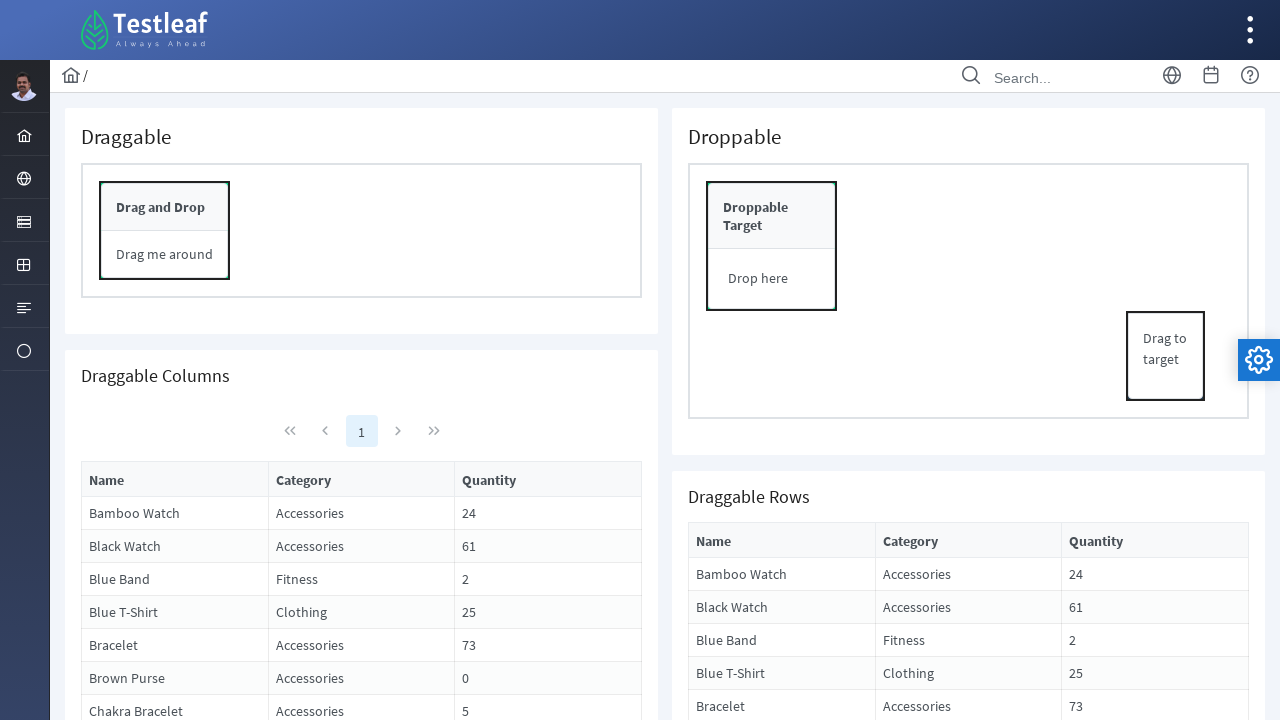

Hovered over first menu item at (24, 134) on #menuform\:j_idt37
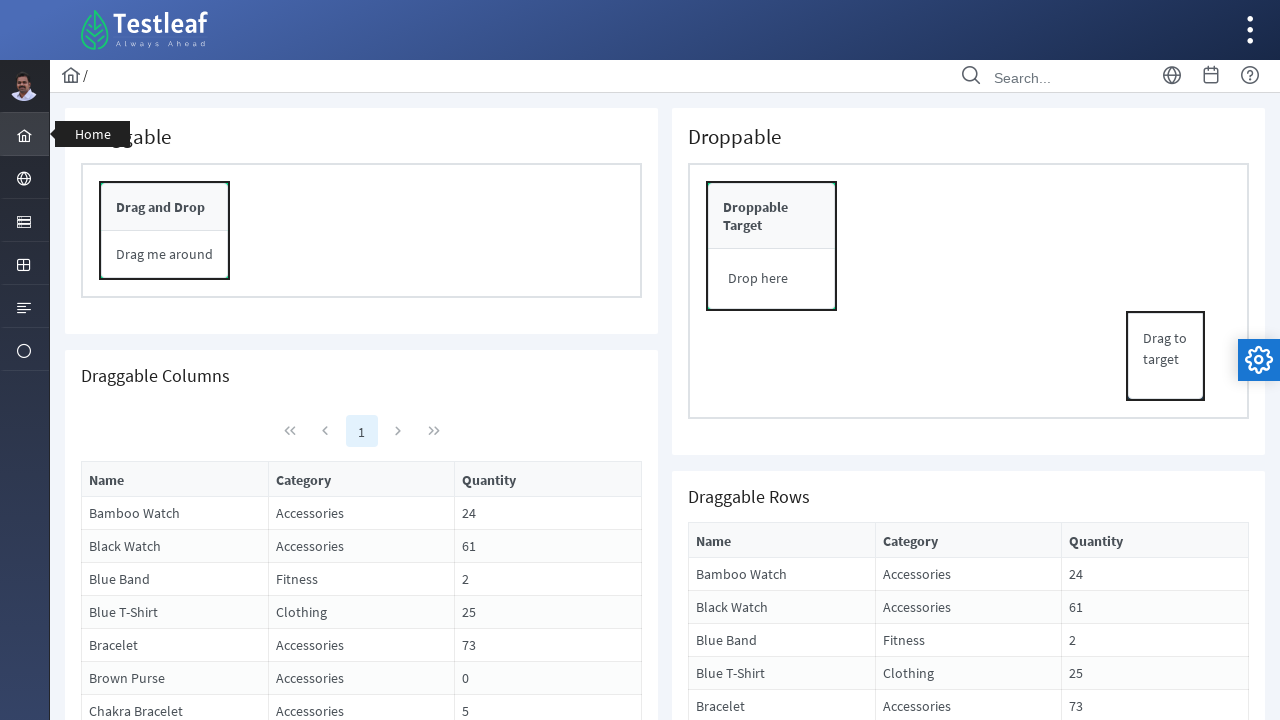

Hovered over second menu item at (24, 178) on #menuform\:j_idt38
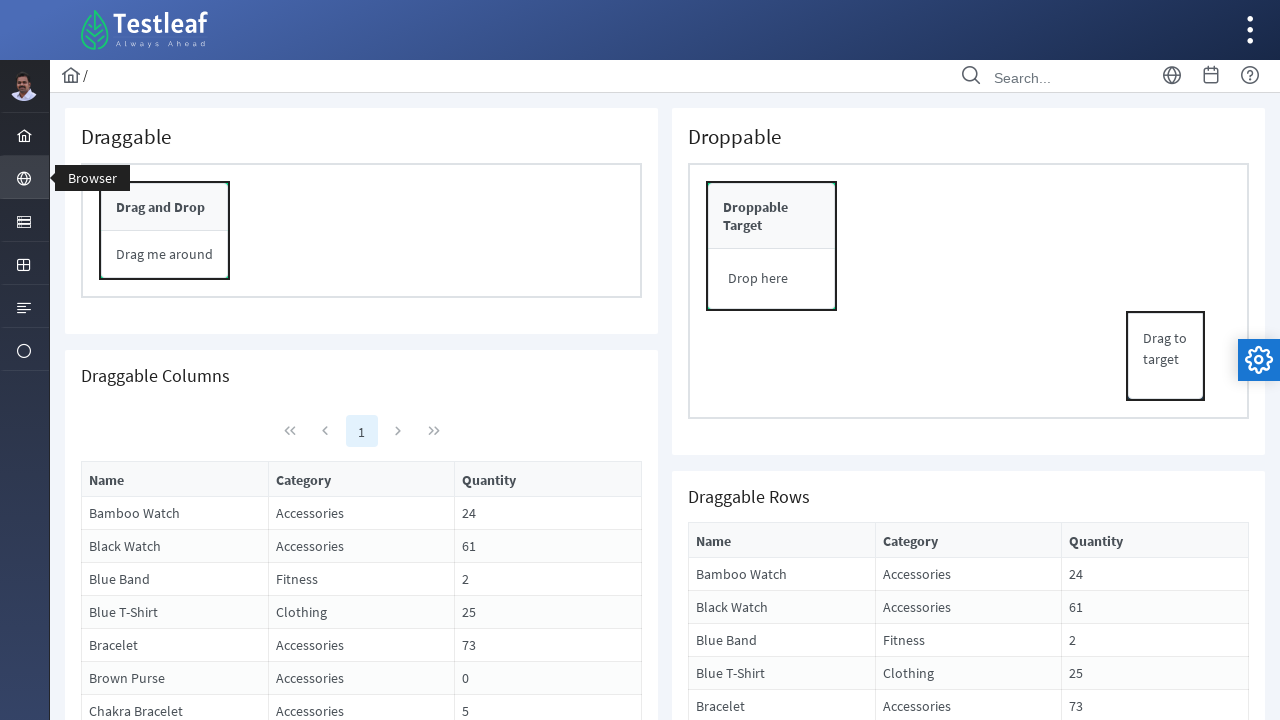

Dragged and dropped element from source to target at (772, 246)
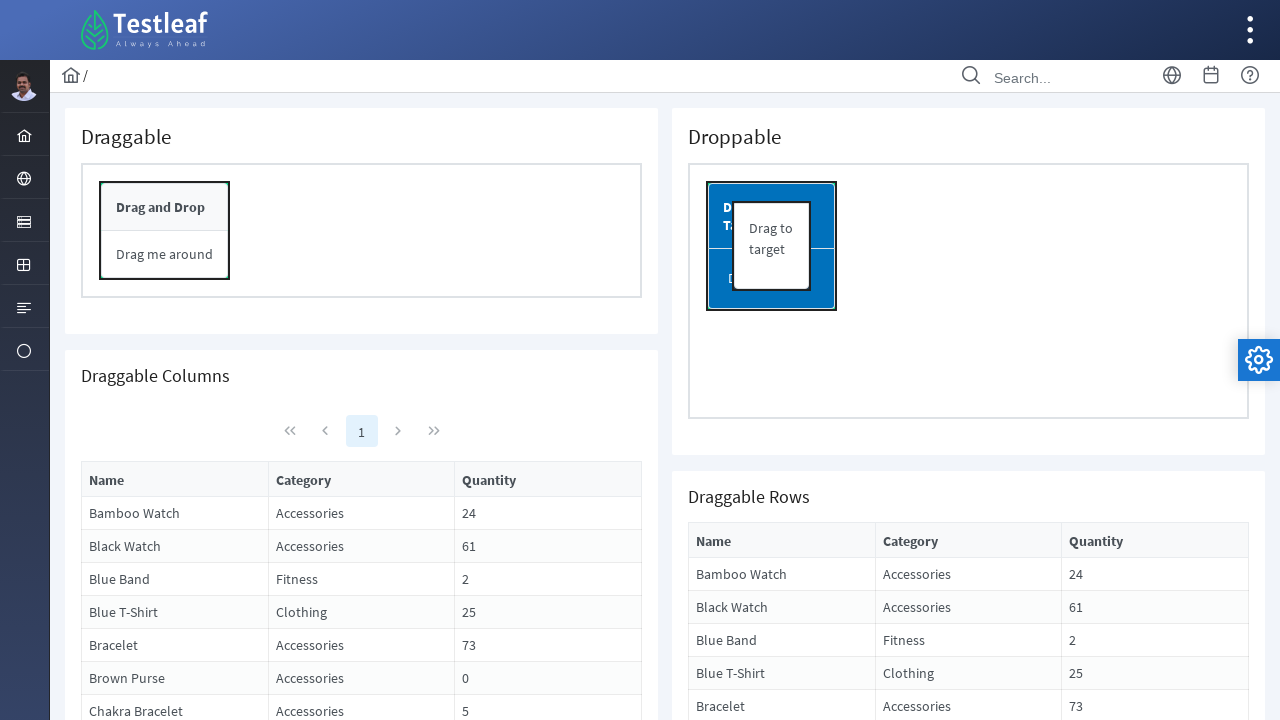

Moved mouse to slider position at (811, 1169)
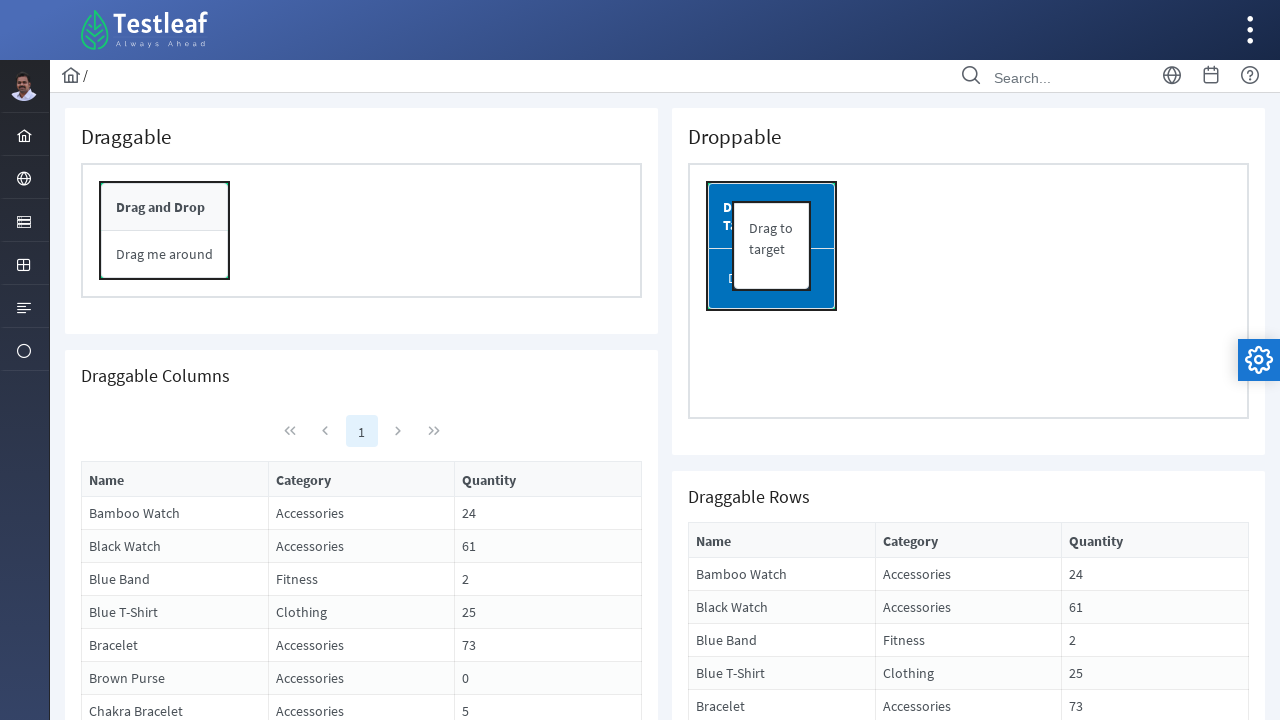

Pressed mouse button down on slider at (811, 1169)
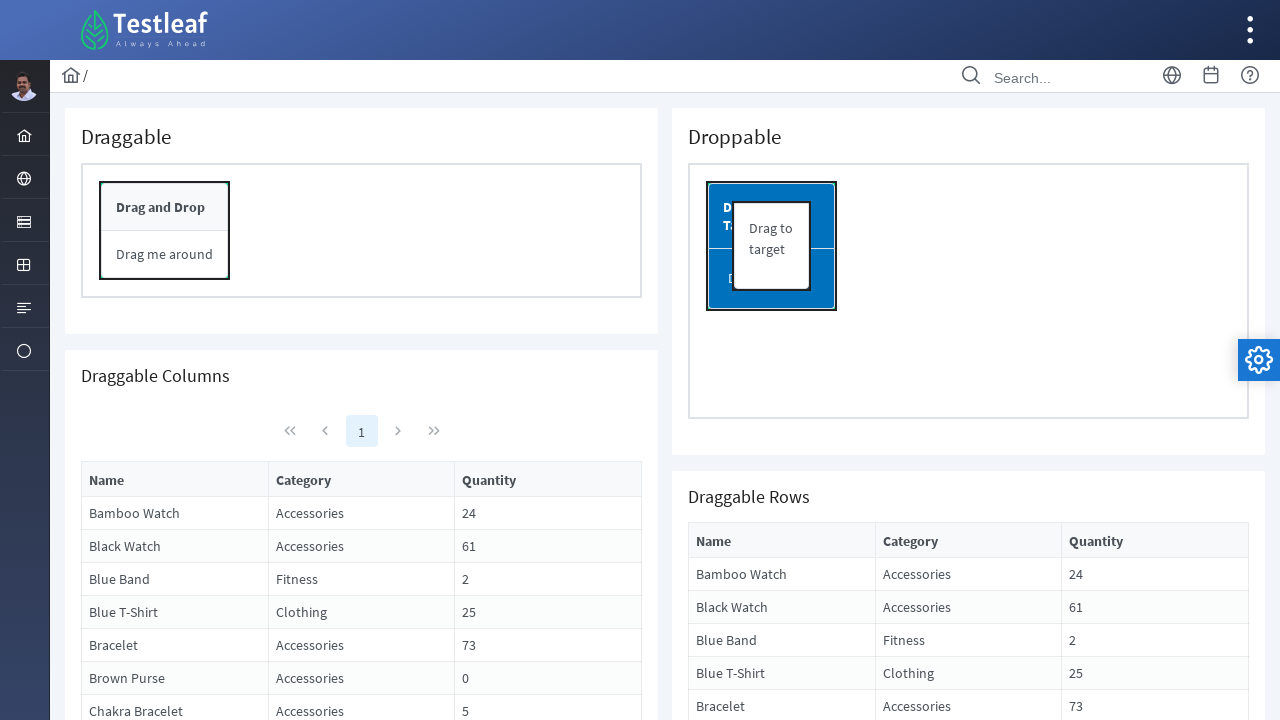

Dragged slider 50 pixels to the right at (861, 1169)
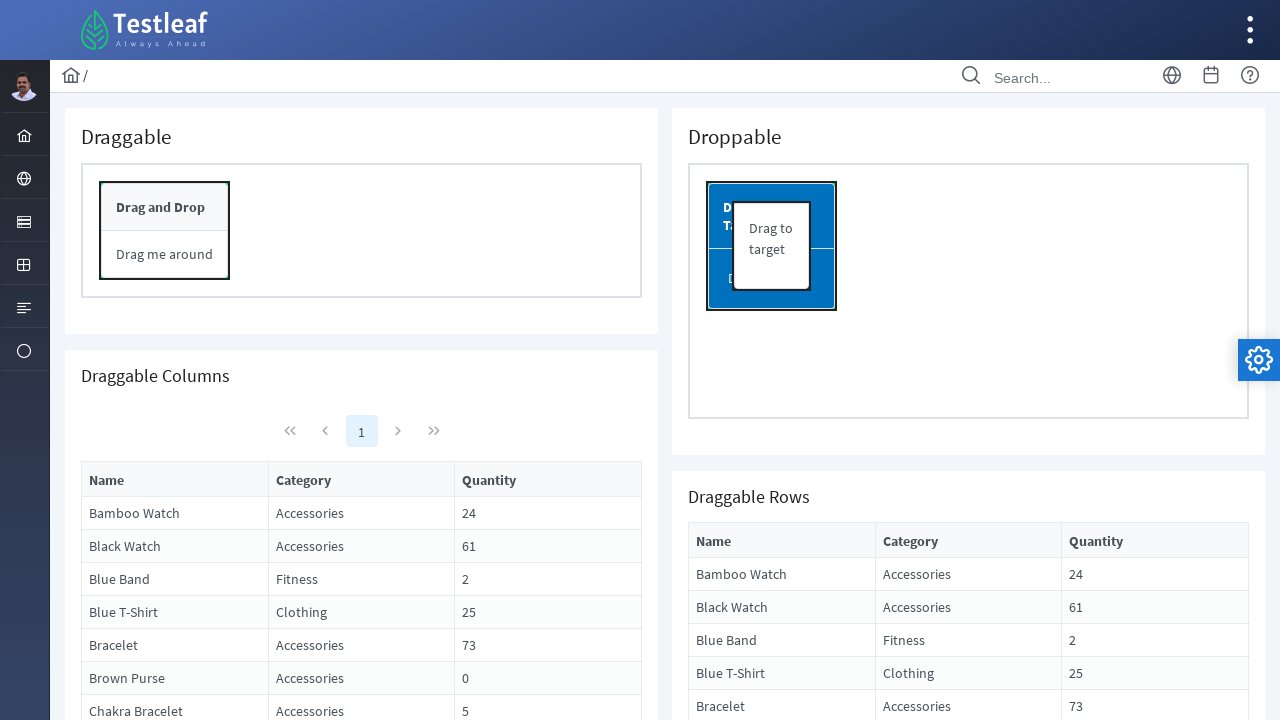

Released mouse button on slider at (861, 1169)
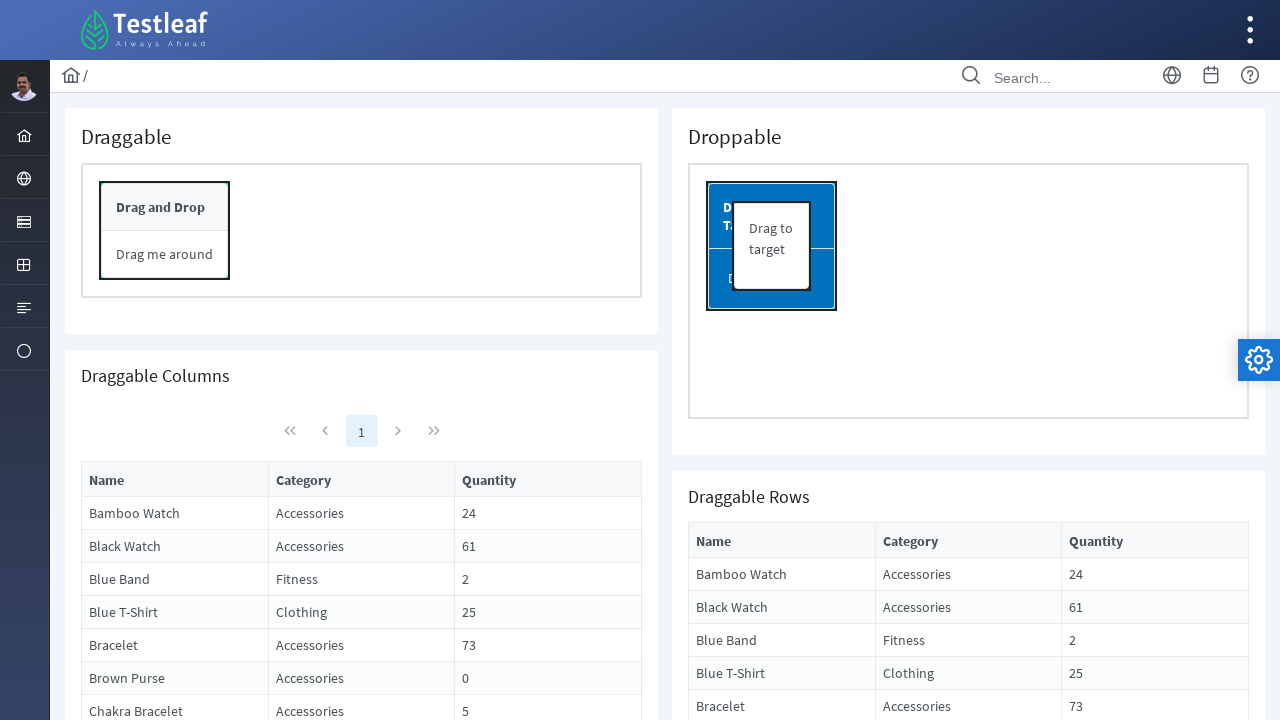

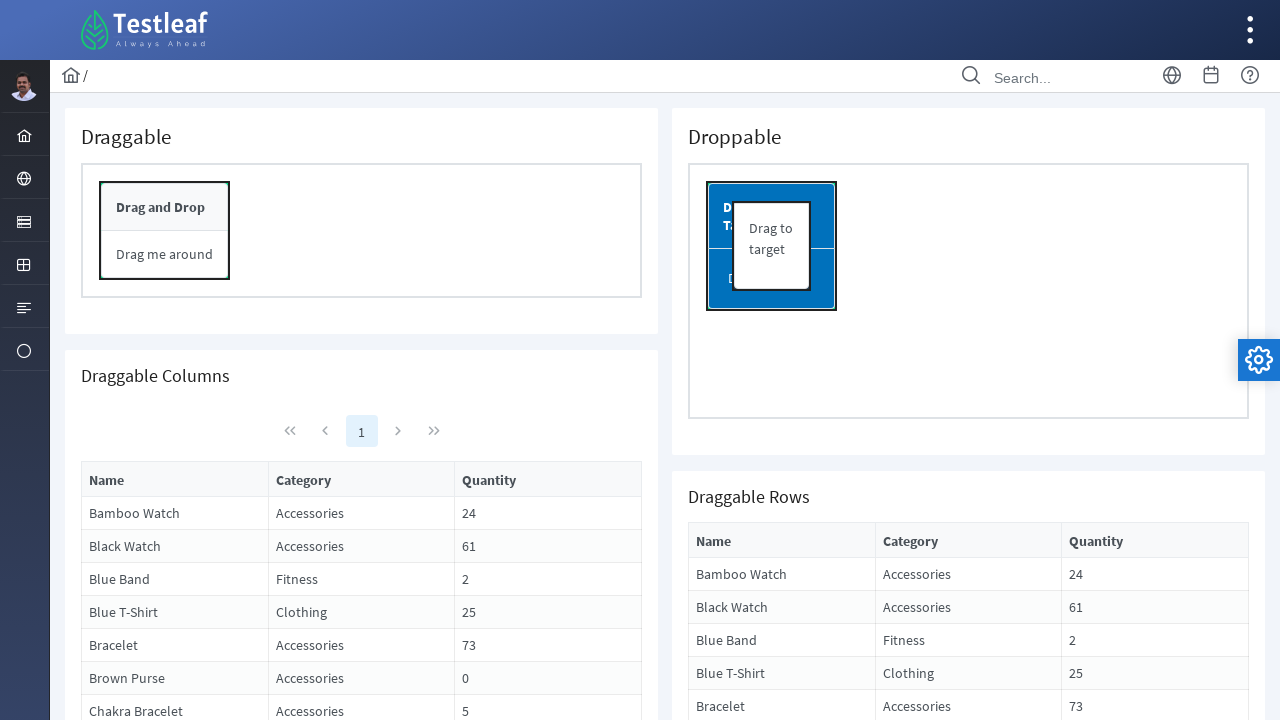